Tests search functionality by filling the search field with different names (parameterized test with 5 iterations)

Starting URL: http://zero.webappsecurity.com/index.html

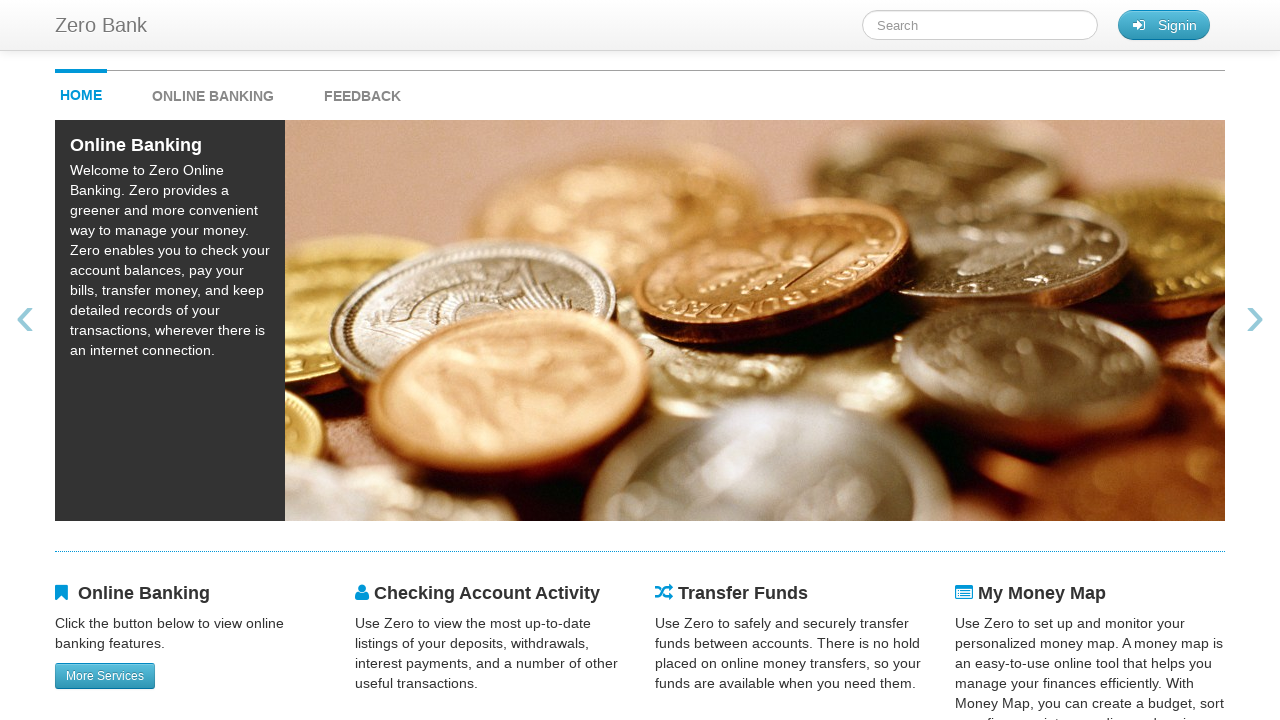

Filled search field with 'Mike' on #searchTerm
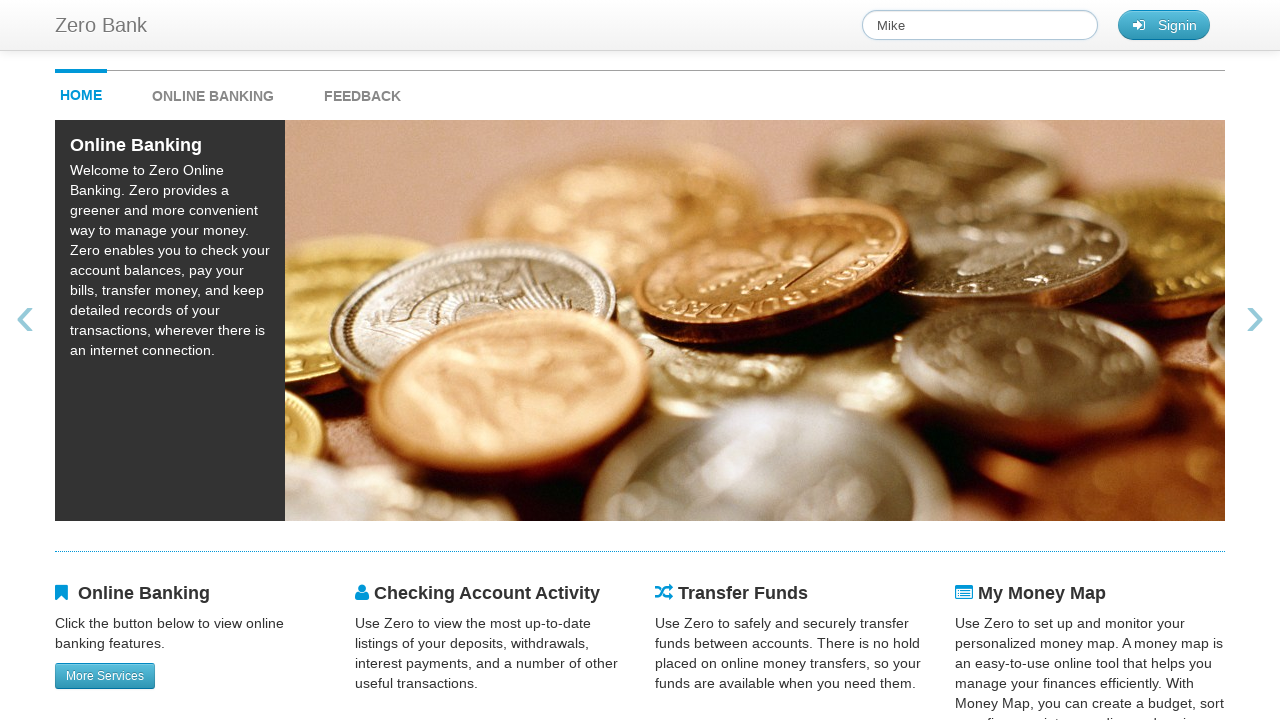

Waited 1000ms before next action
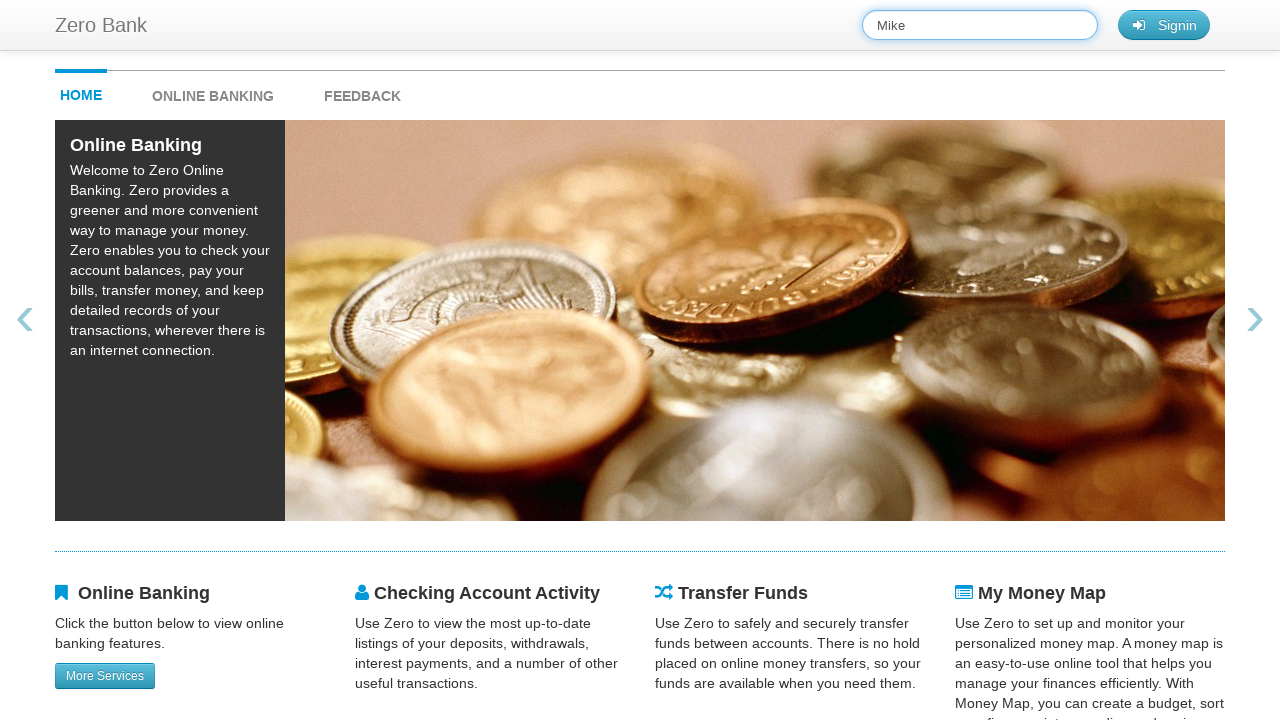

Cleared search field for next iteration on #searchTerm
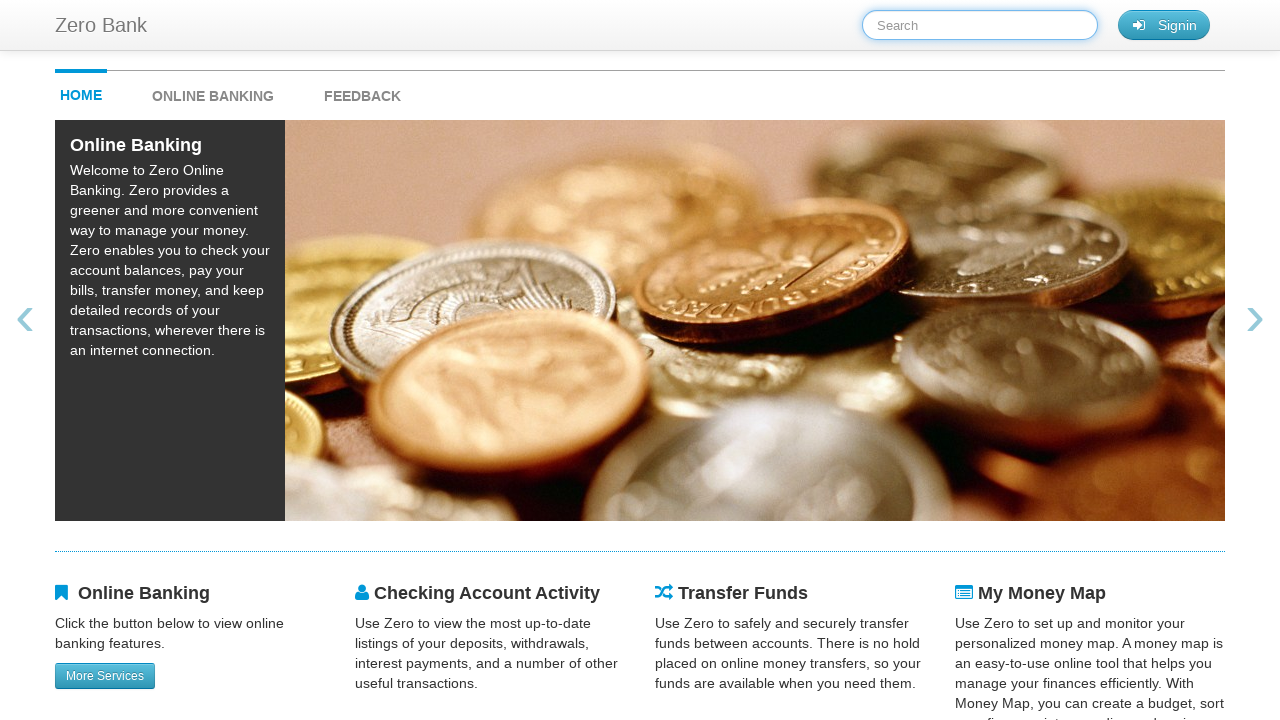

Filled search field with 'Judy' on #searchTerm
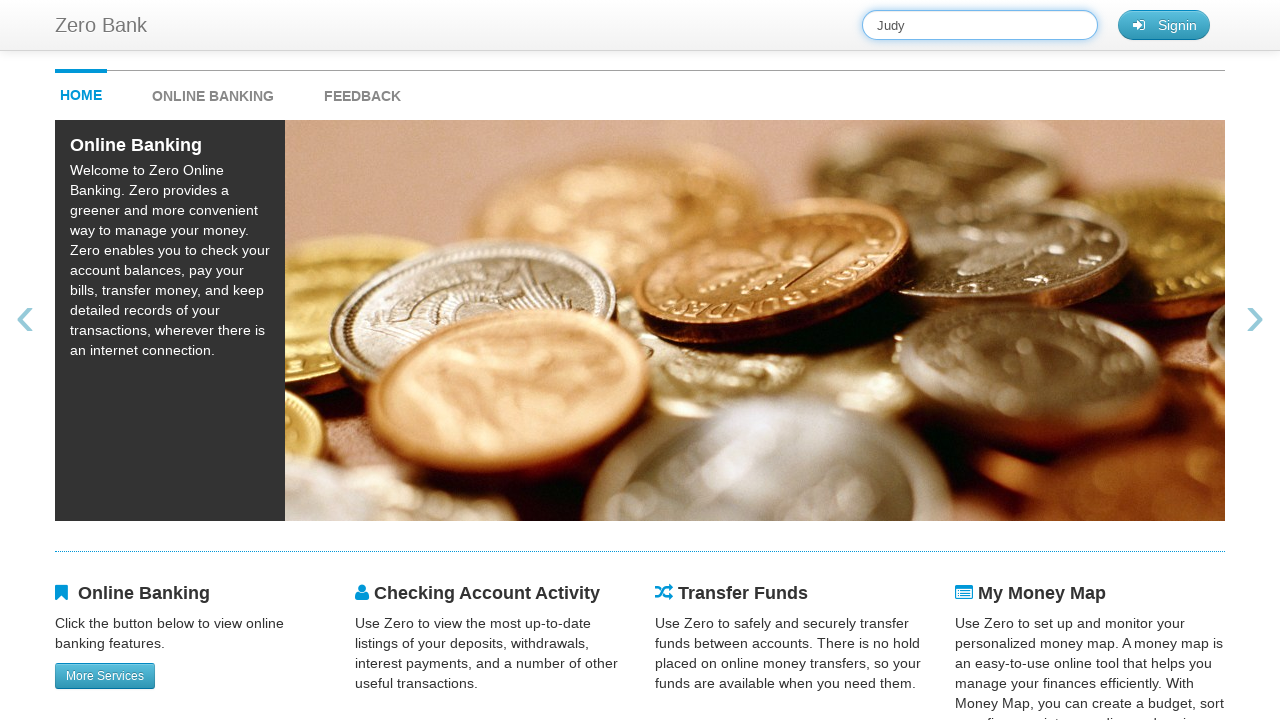

Waited 1000ms before next action
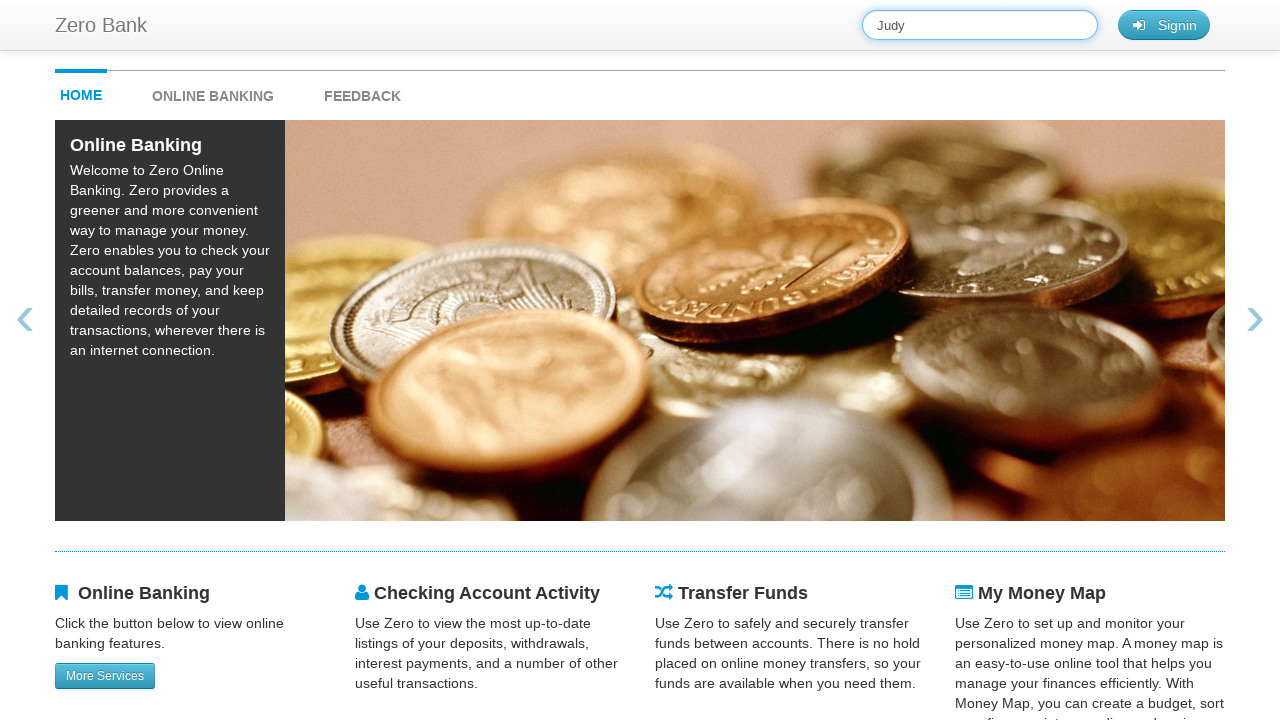

Cleared search field for next iteration on #searchTerm
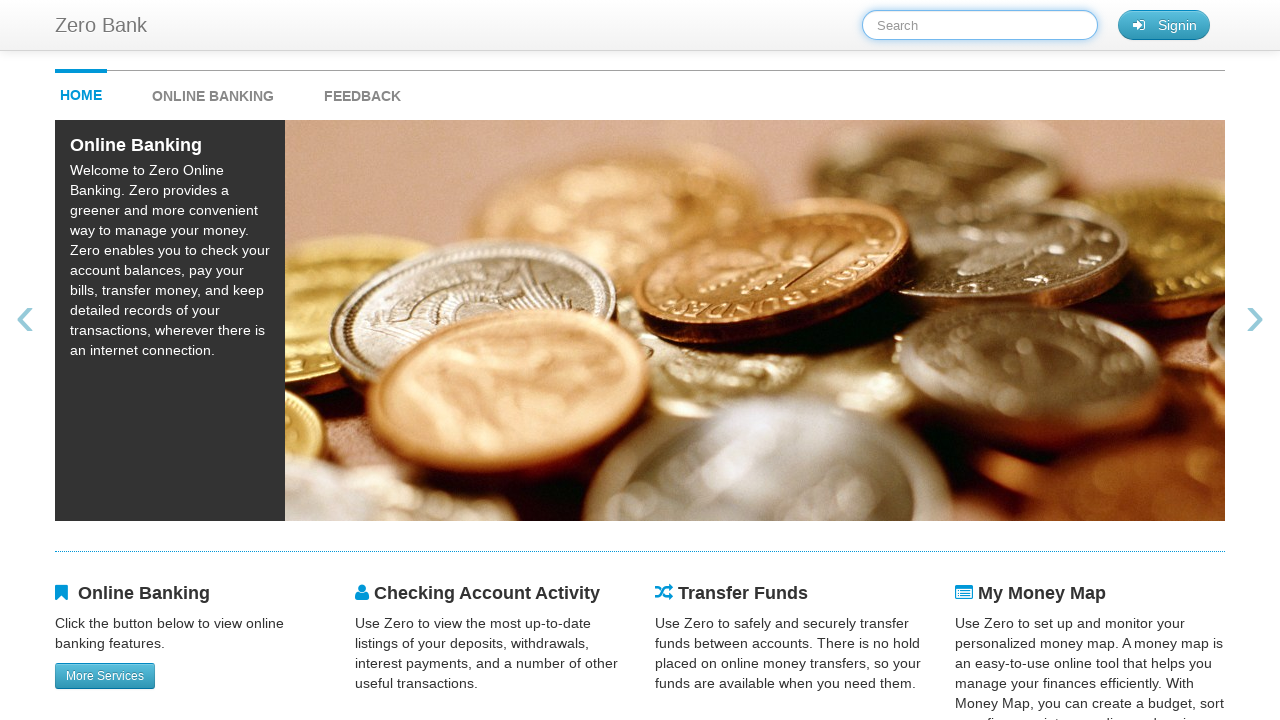

Filled search field with 'Peter' on #searchTerm
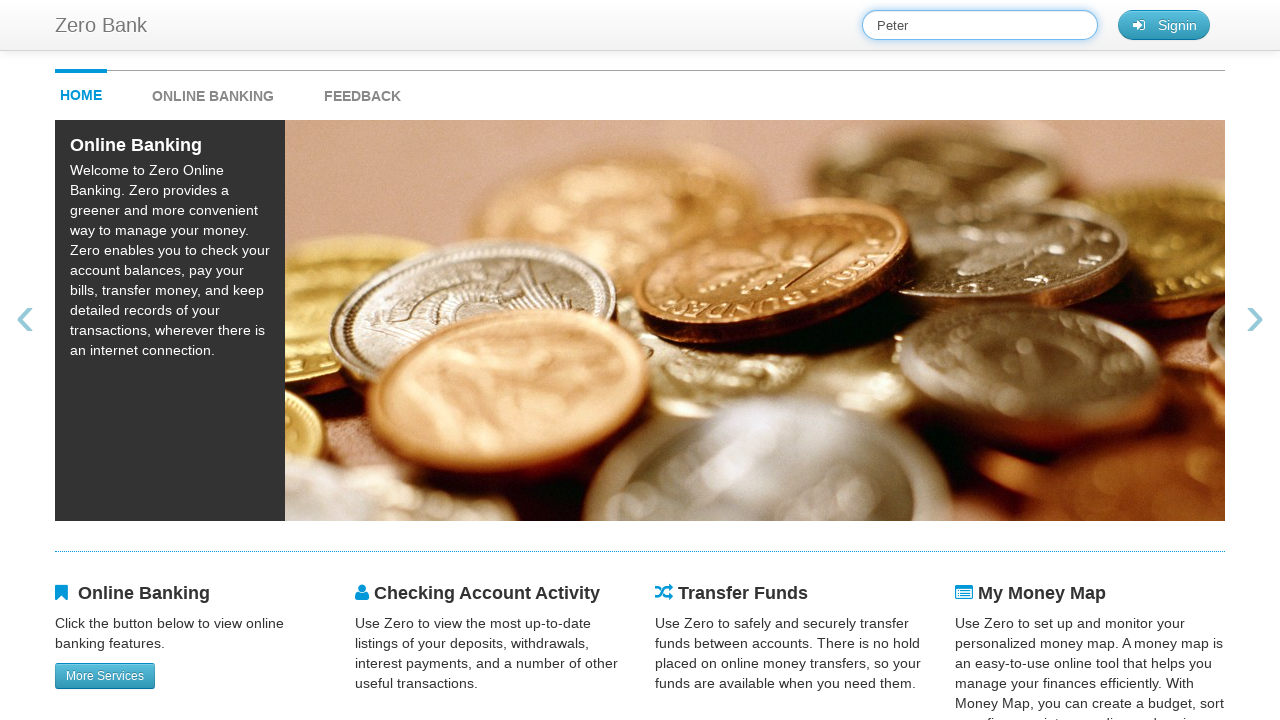

Waited 1000ms before next action
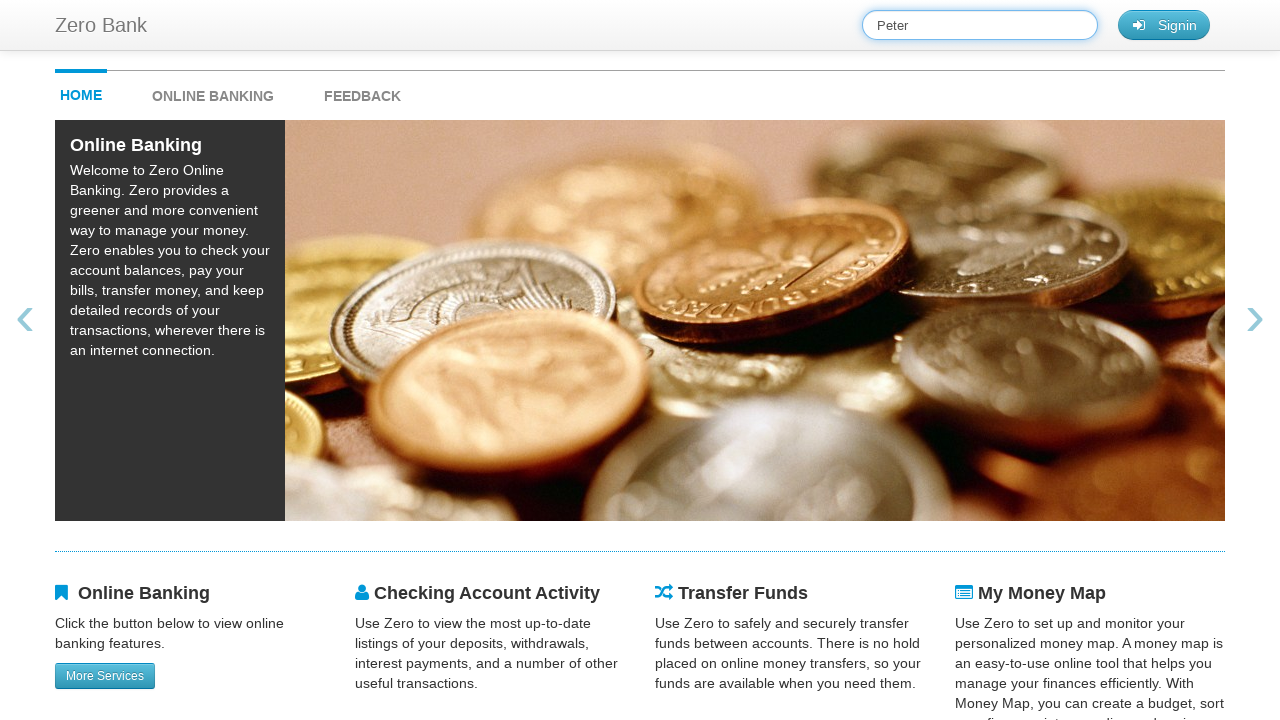

Cleared search field for next iteration on #searchTerm
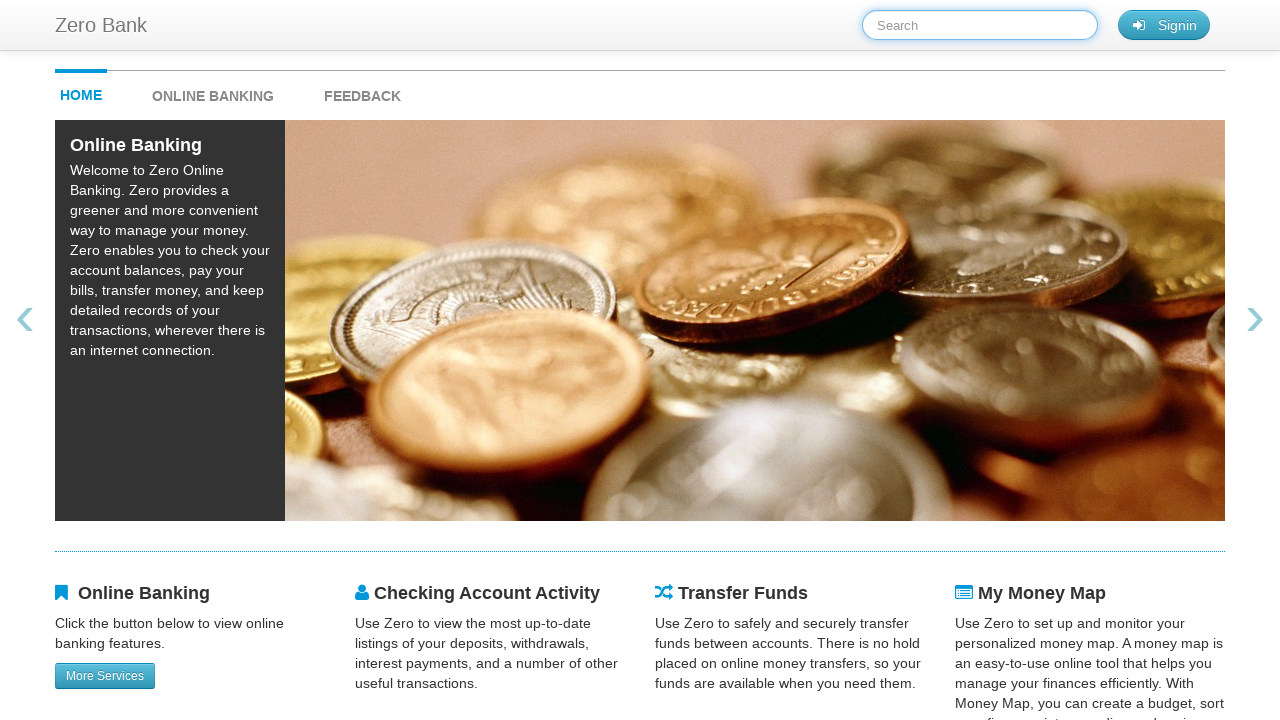

Filled search field with 'Elon' on #searchTerm
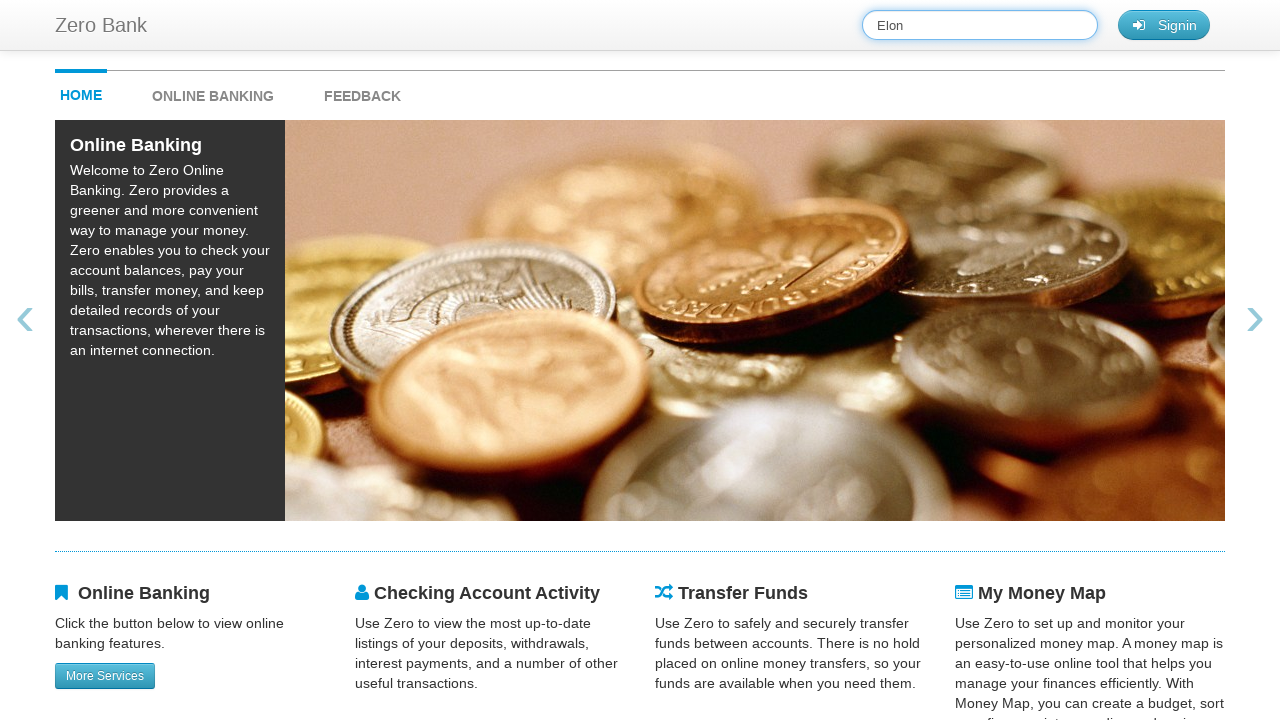

Waited 1000ms before next action
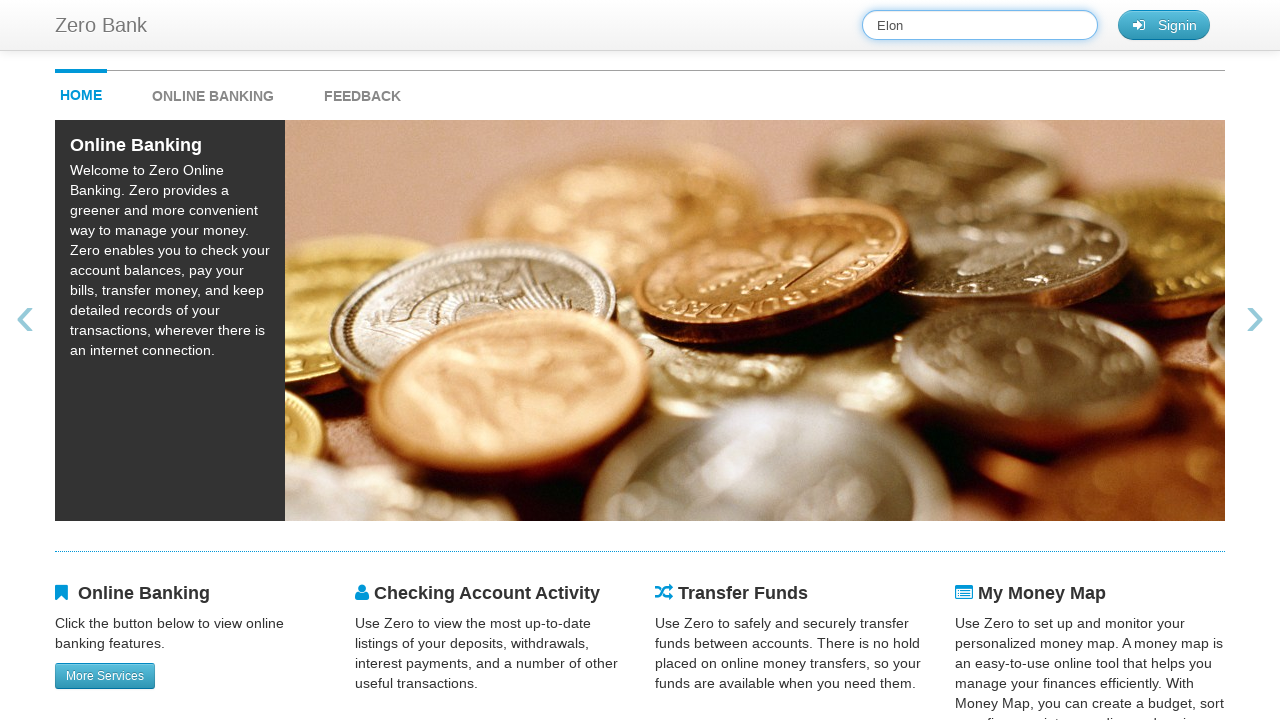

Cleared search field for next iteration on #searchTerm
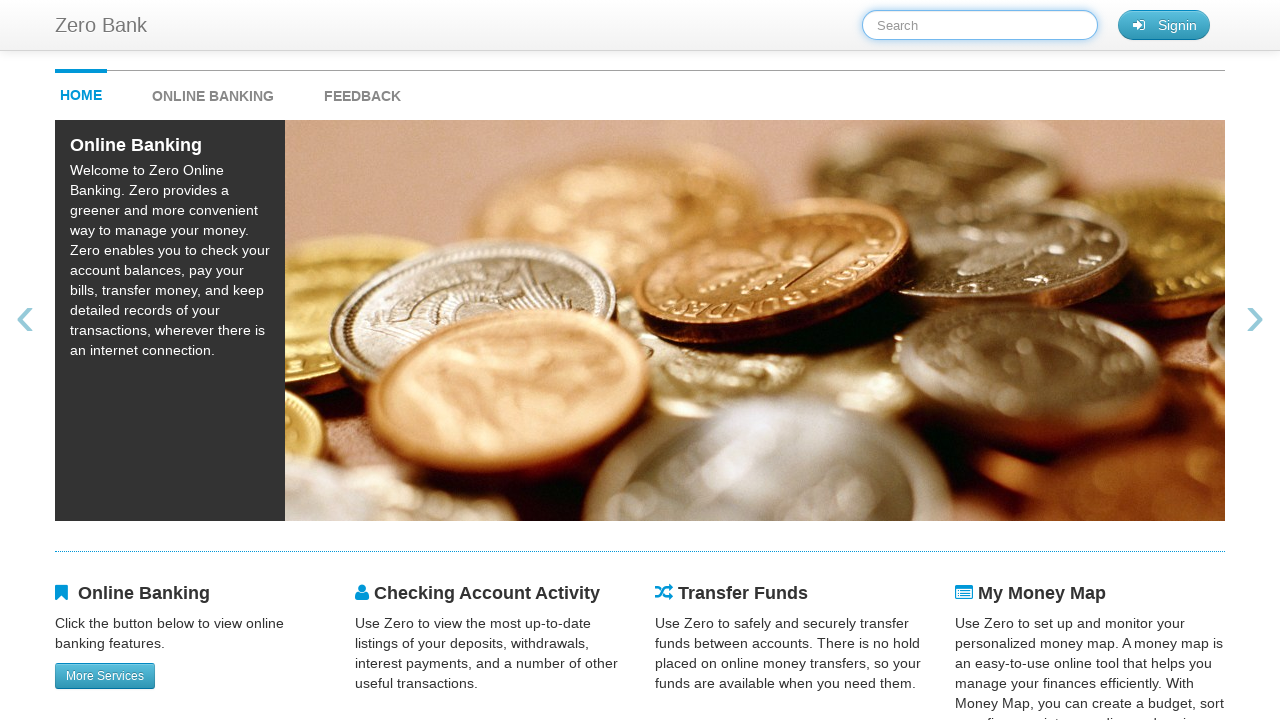

Filled search field with 'Alice' on #searchTerm
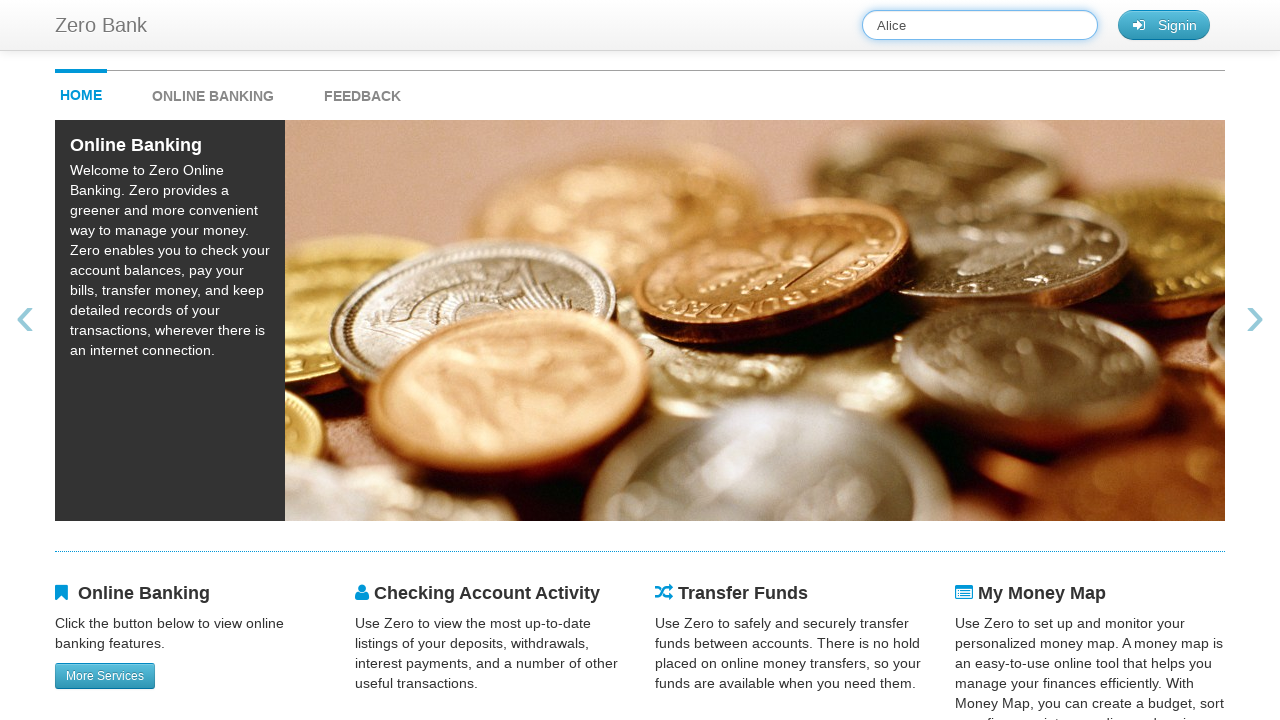

Waited 1000ms before next action
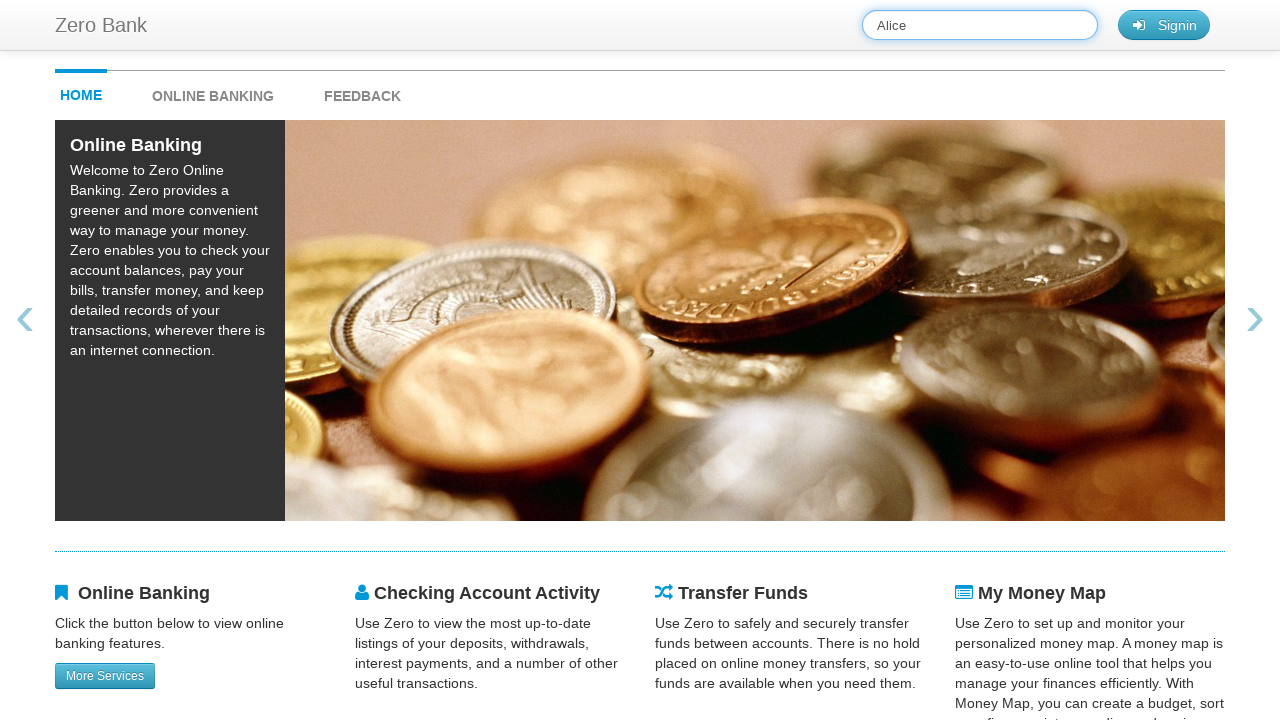

Cleared search field for next iteration on #searchTerm
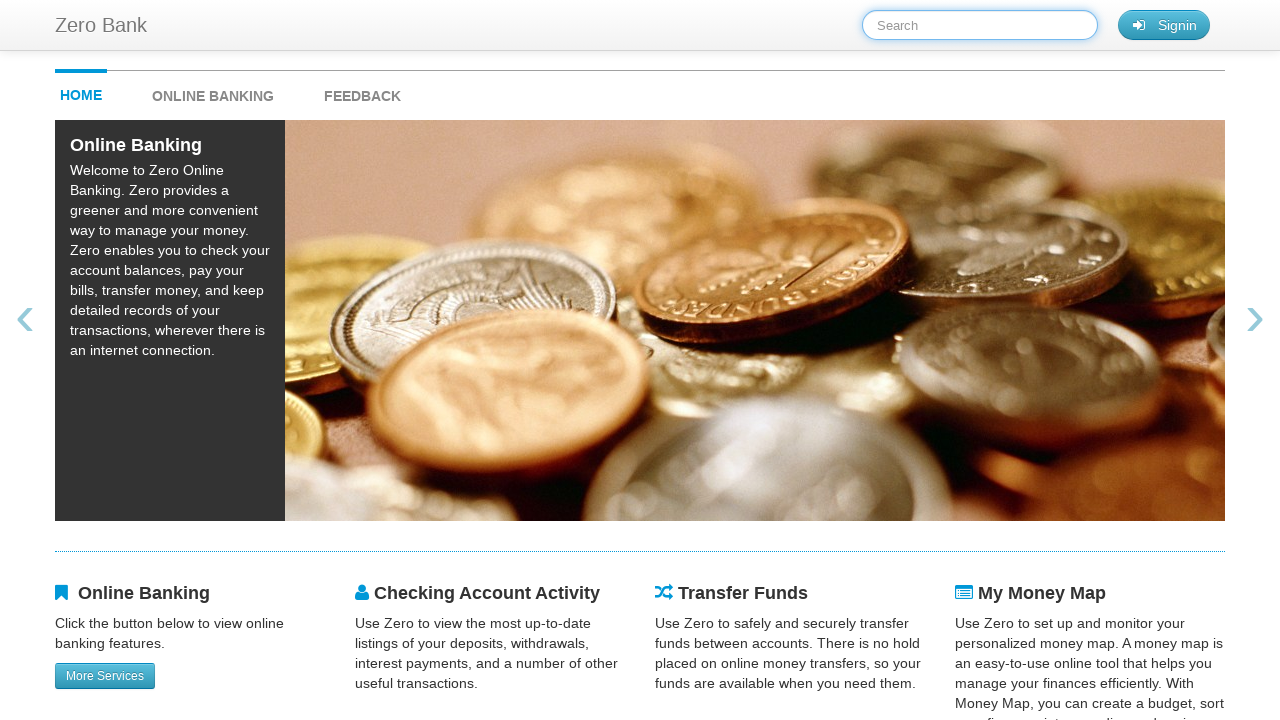

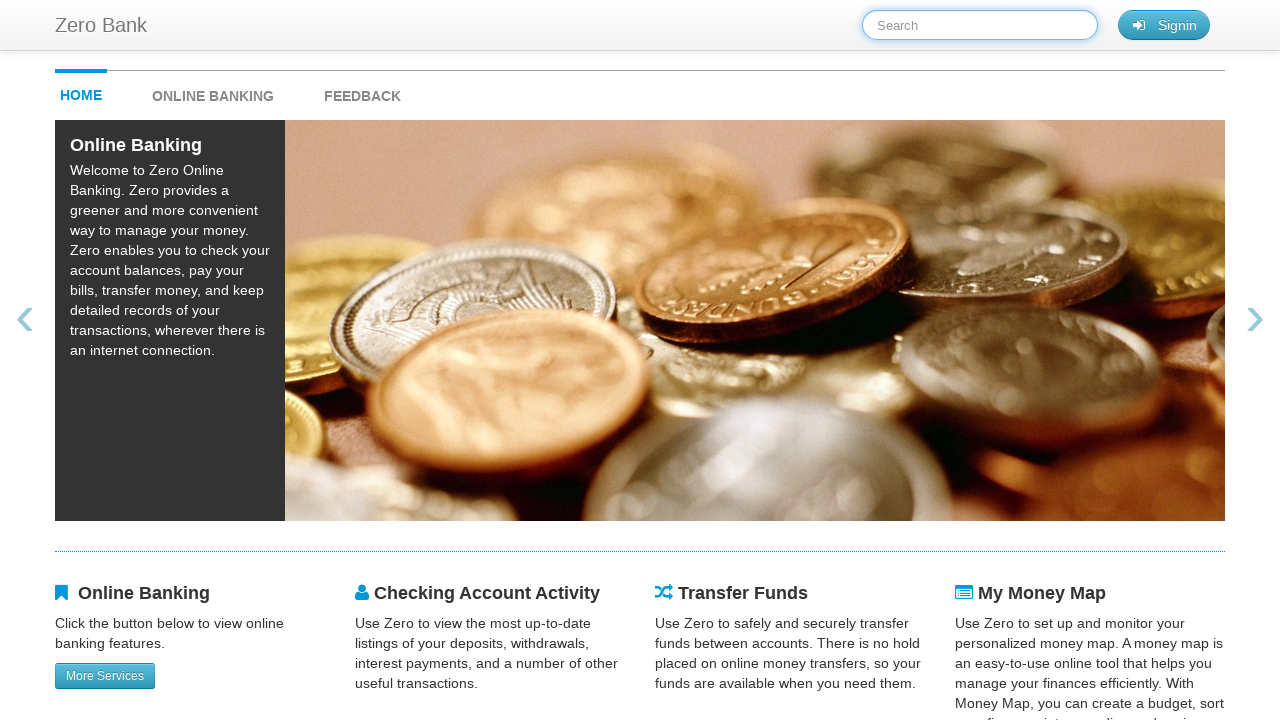